Navigates to the Automation Exercise test cases page and scrolls down the page by 800 pixels using JavaScript execution.

Starting URL: https://automationexercise.com/test_cases

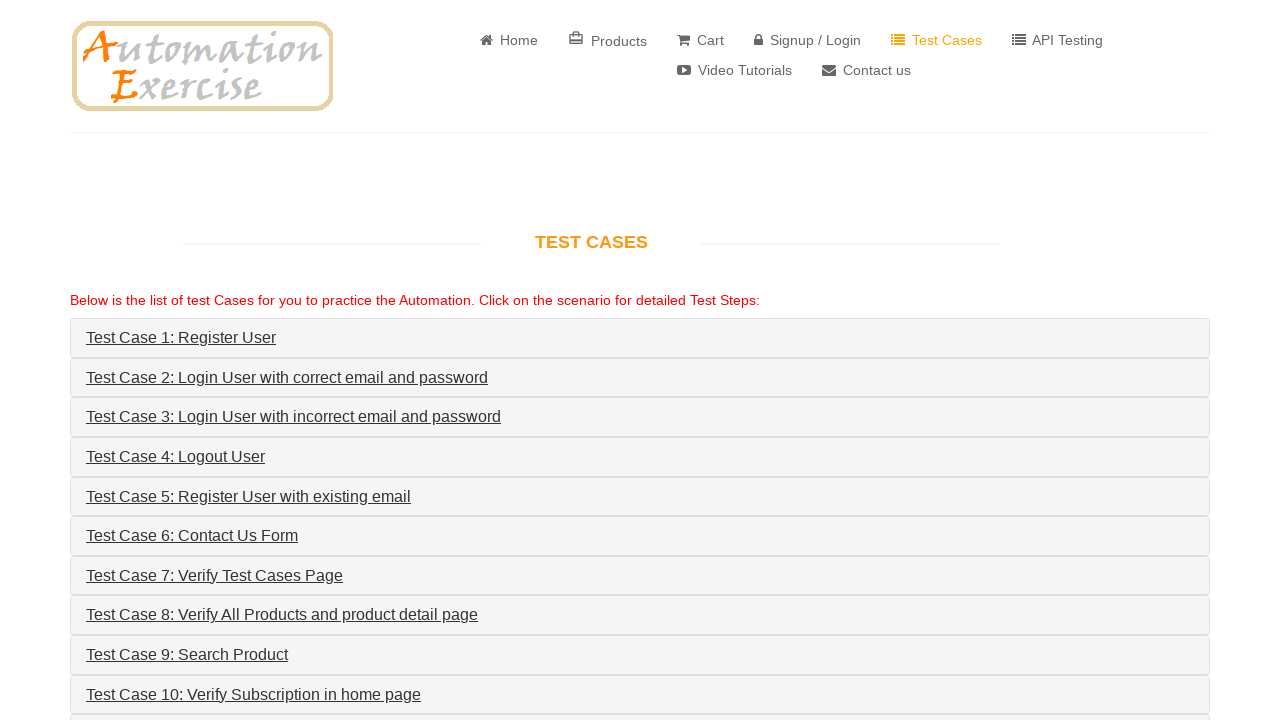

Navigated to Automation Exercise test cases page
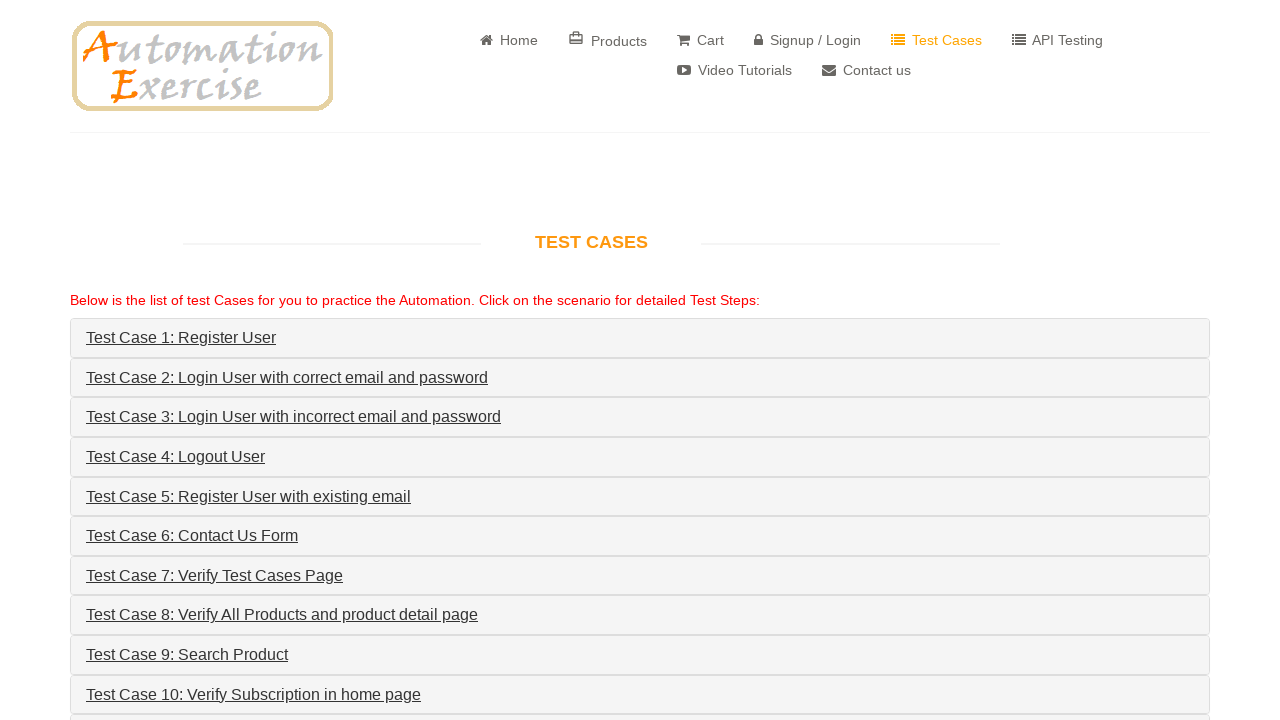

Scrolled down the page by 800 pixels using JavaScript execution
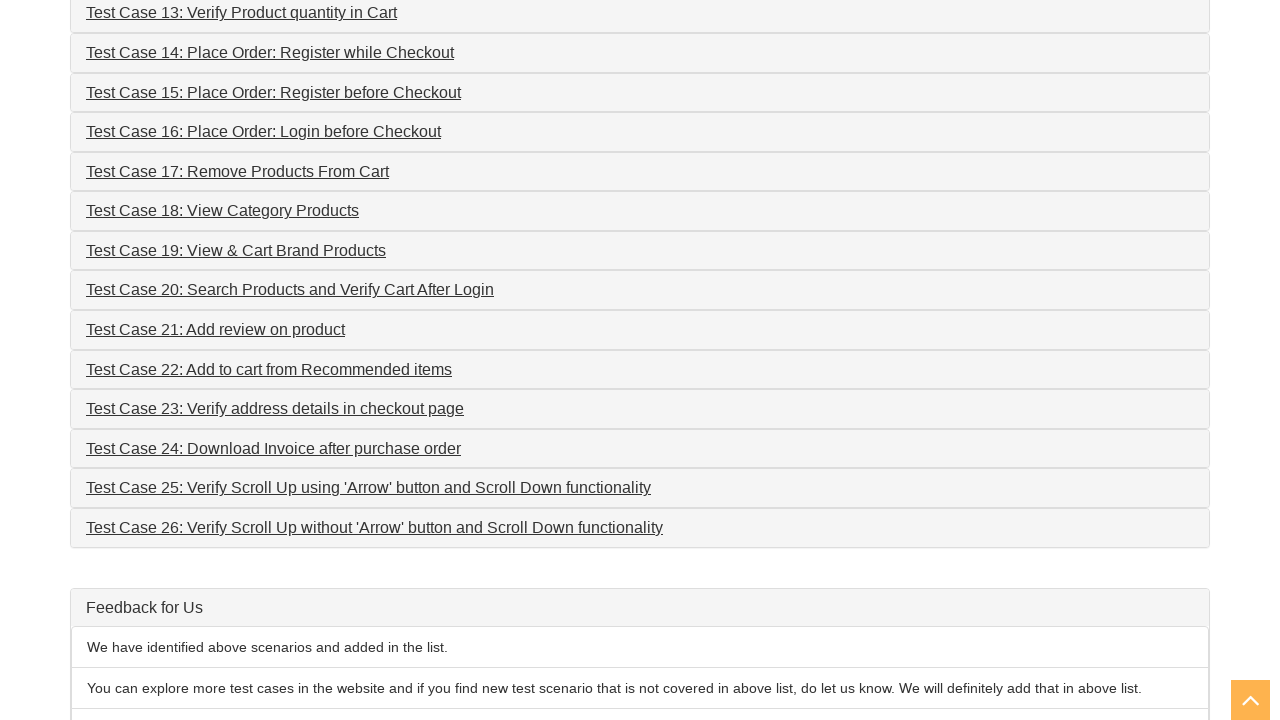

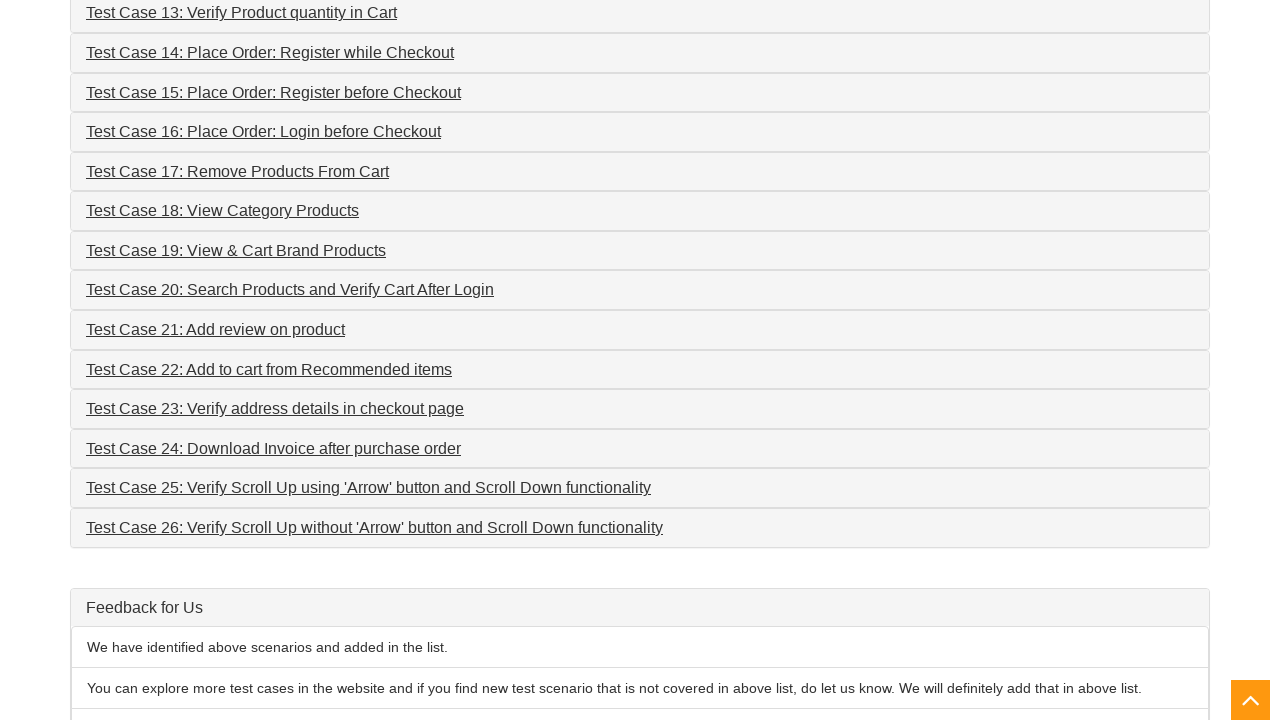